Opens the Broken Links - Images section from the elements menu.

Starting URL: https://demoqa.com/elements

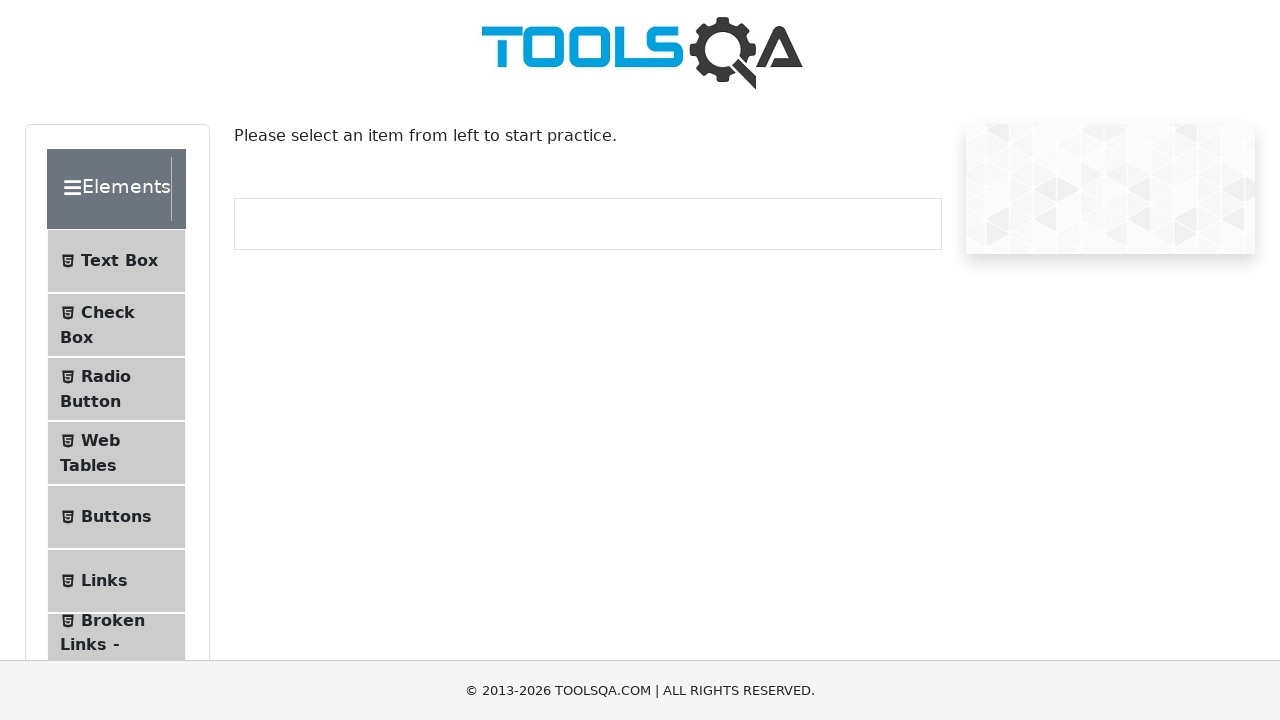

Clicked on 'Broken Links - Images' menu item to open the section at (113, 620) on text=Broken Links - Images
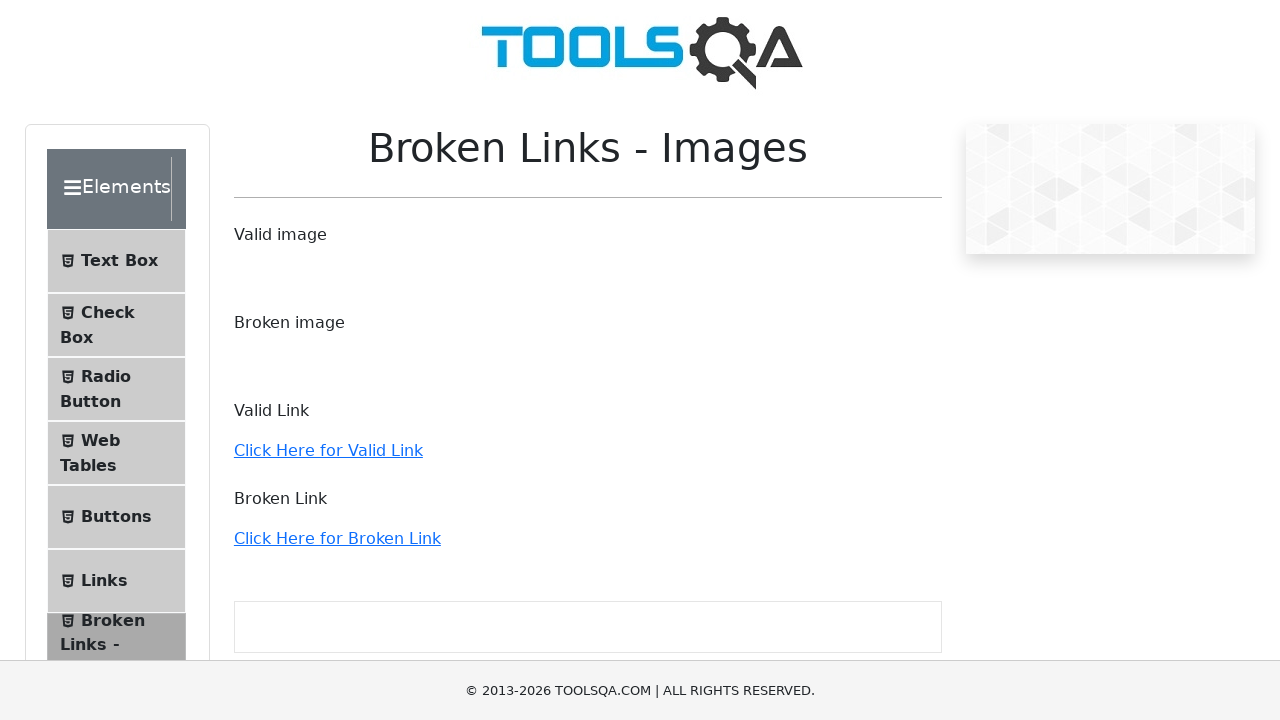

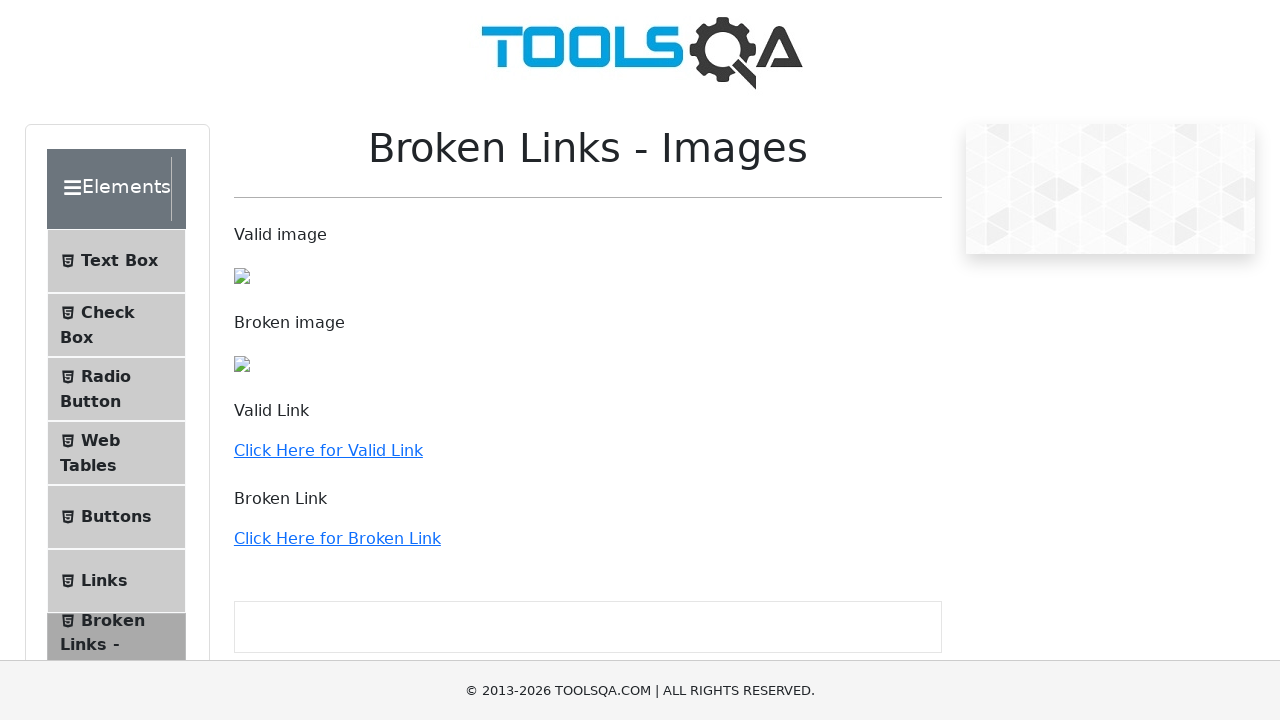